Tests Shadow DOM element handling by navigating to a books PWA application and filling a search input field with a query, then verifying the books description text is present.

Starting URL: https://books-pwakit.appspot.com/

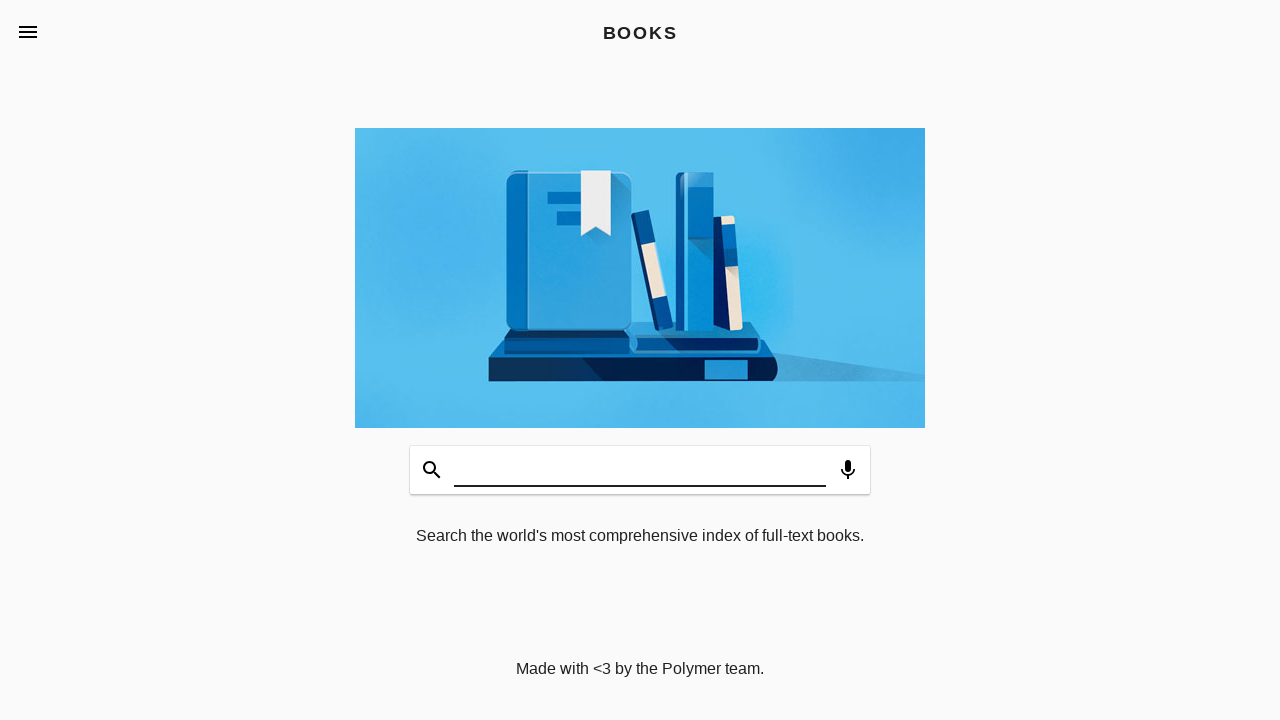

Filled search input in Shadow DOM with 'Testing Books' on book-app[apptitle='BOOKS'] #input
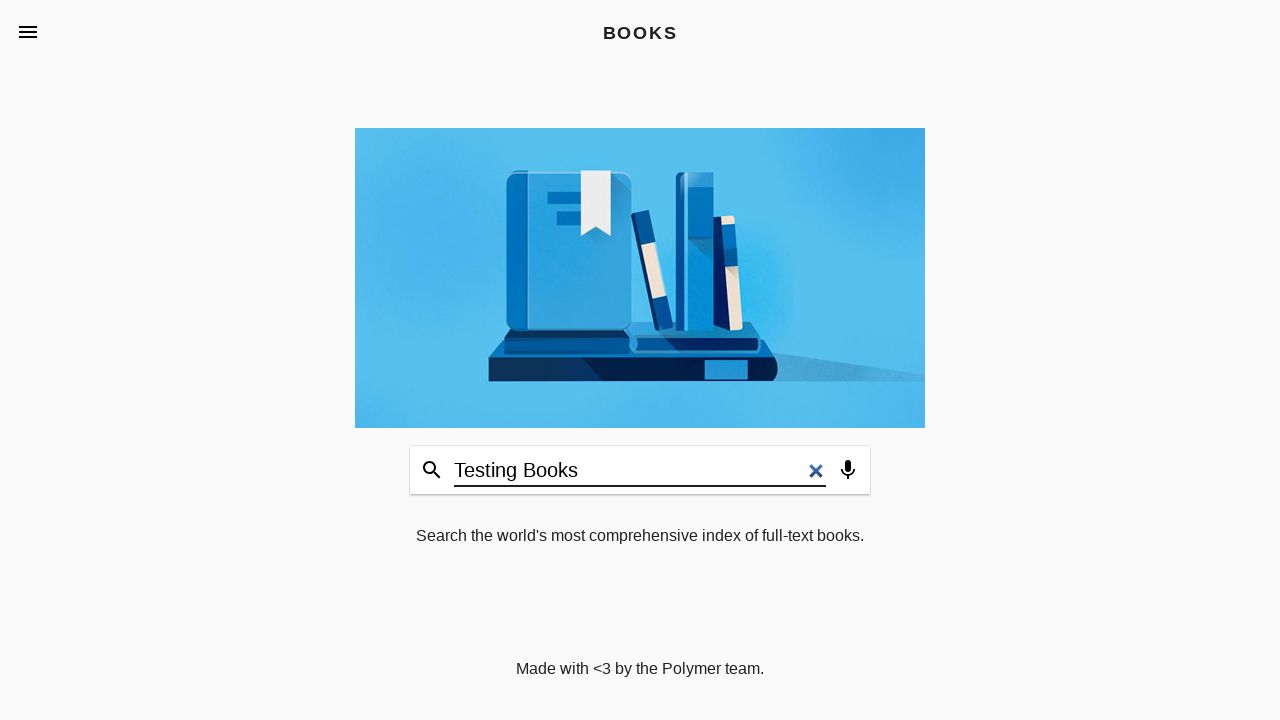

Verified books description element is present
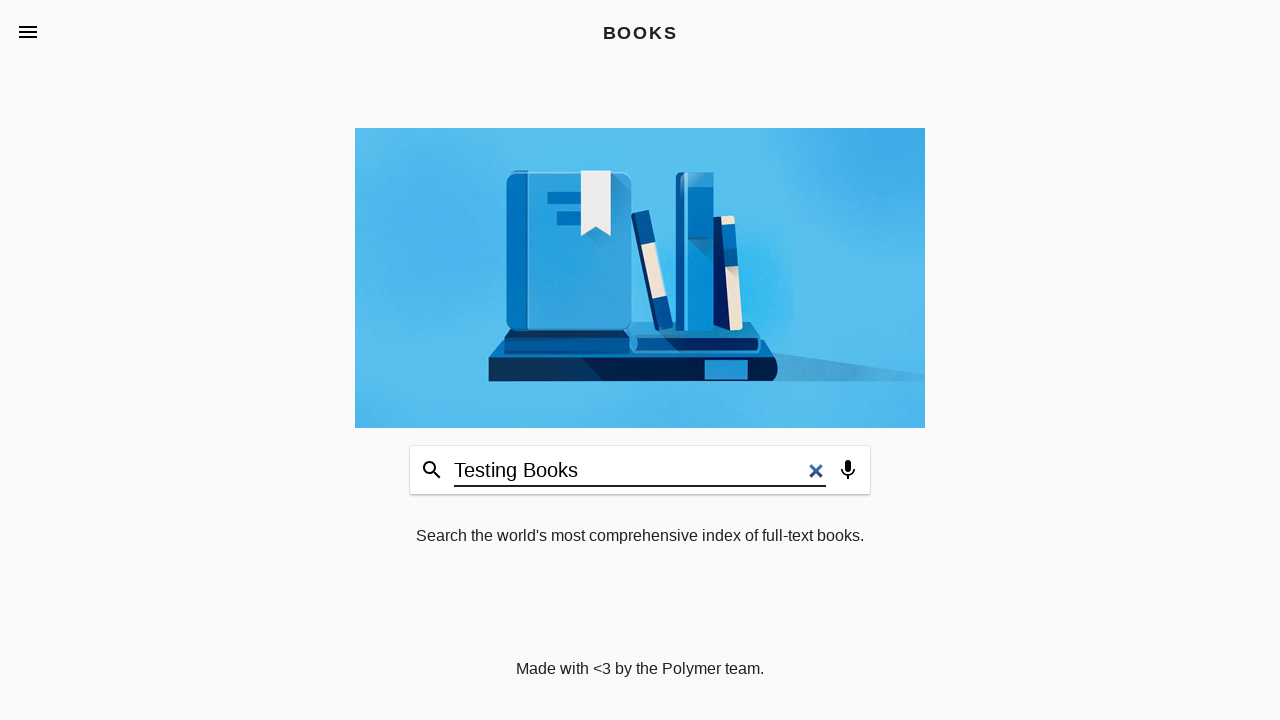

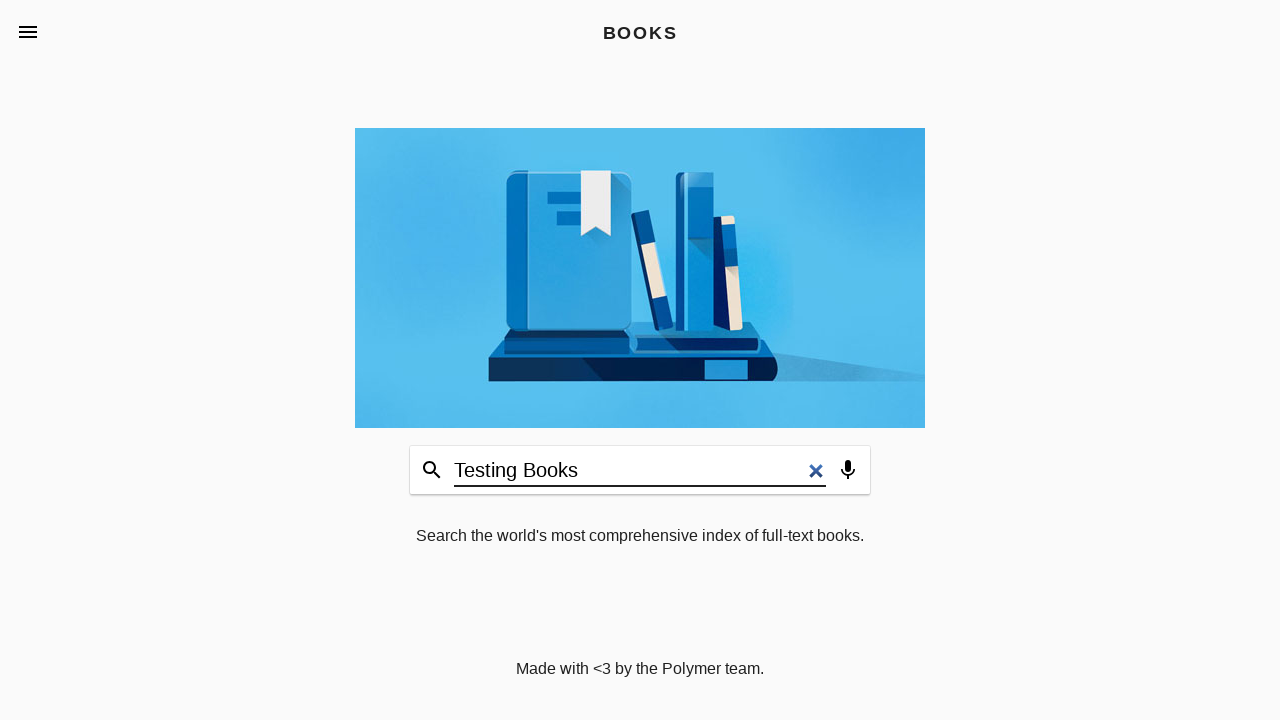